Simple navigation test that loads the practice page

Starting URL: https://practice.cydeo.com/

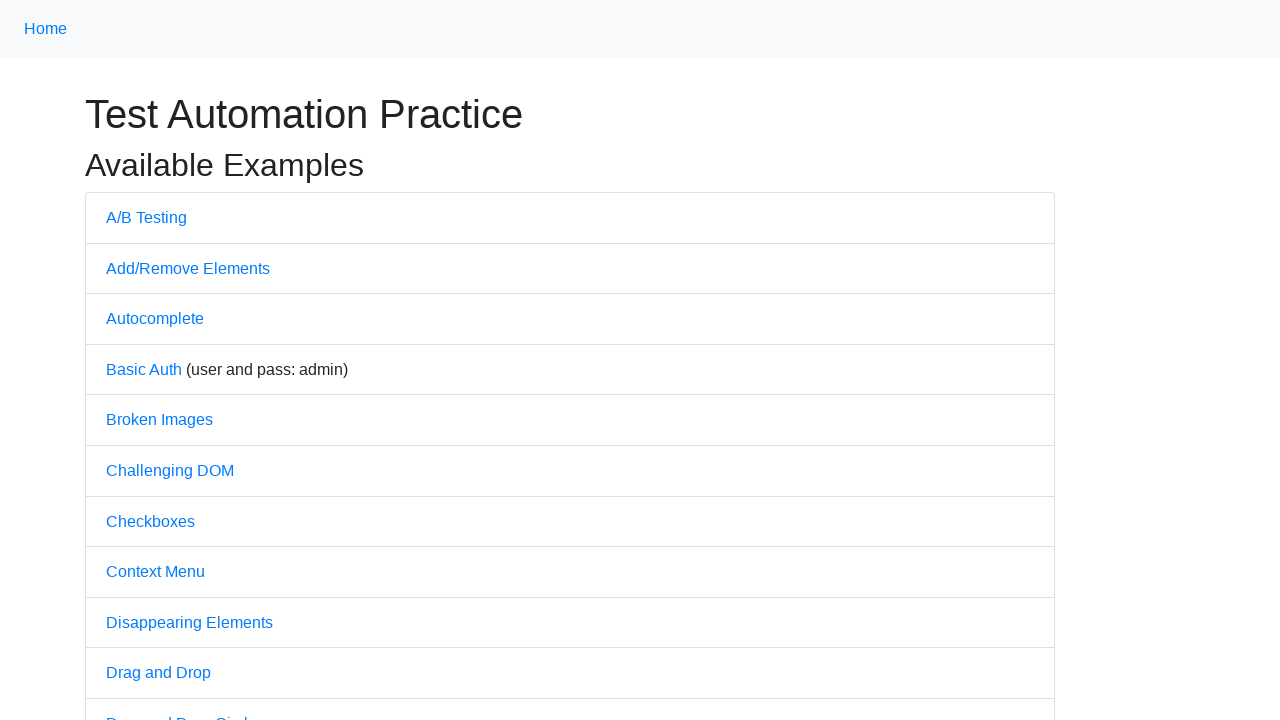

Initial screenshot of practice page at https://practice.cydeo.com/
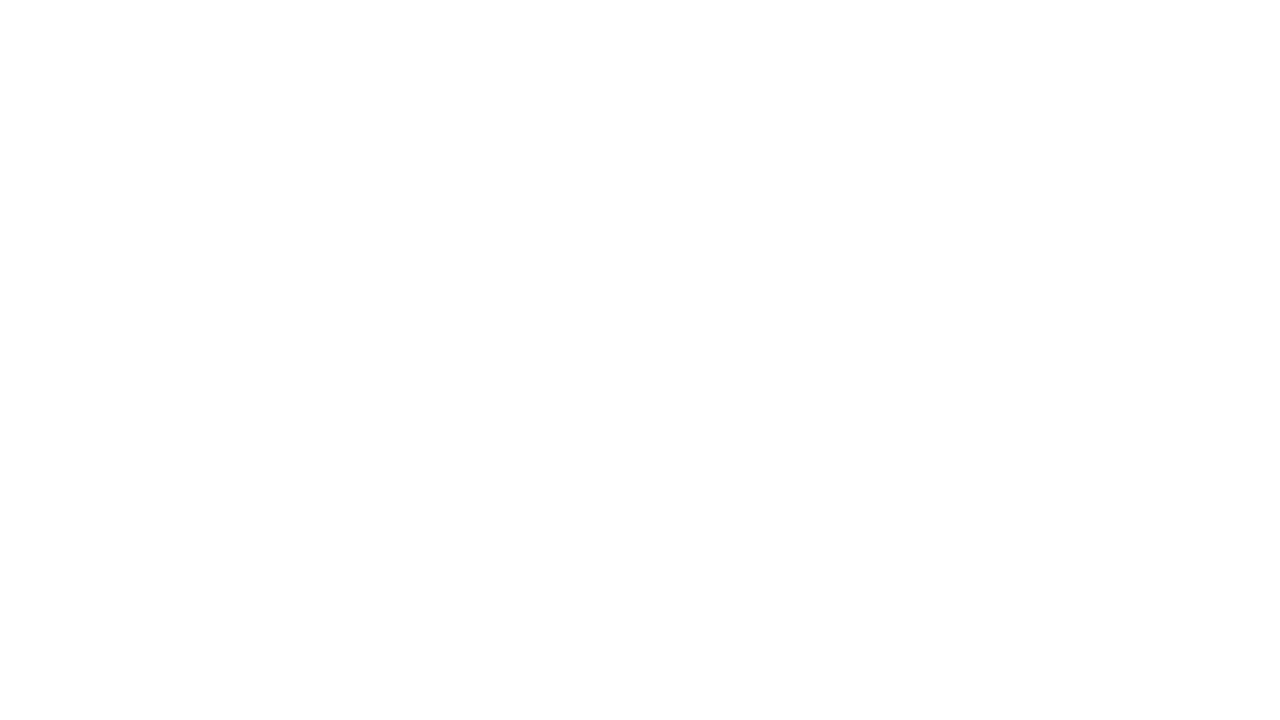

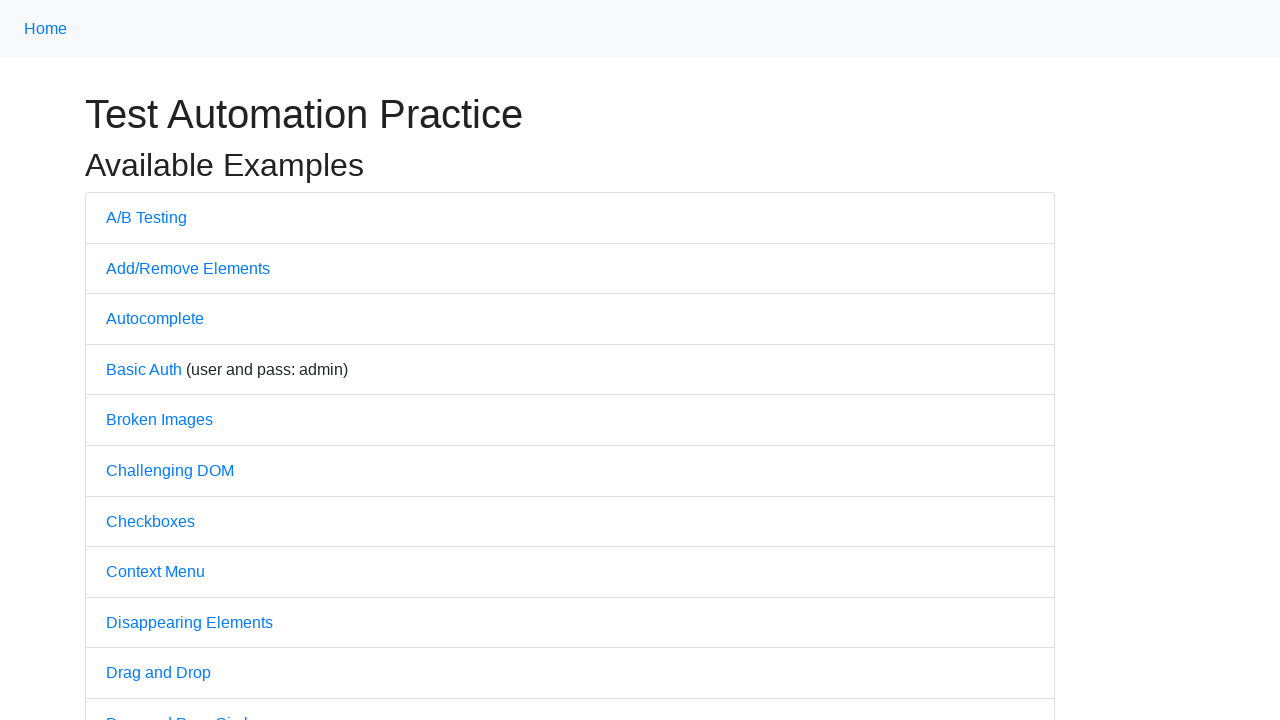